Tests dynamic controls page by clicking Remove button, waiting for "It's gone!" message with explicit wait, then clicking Add button and waiting for "It's back" message to appear.

Starting URL: https://the-internet.herokuapp.com/dynamic_controls

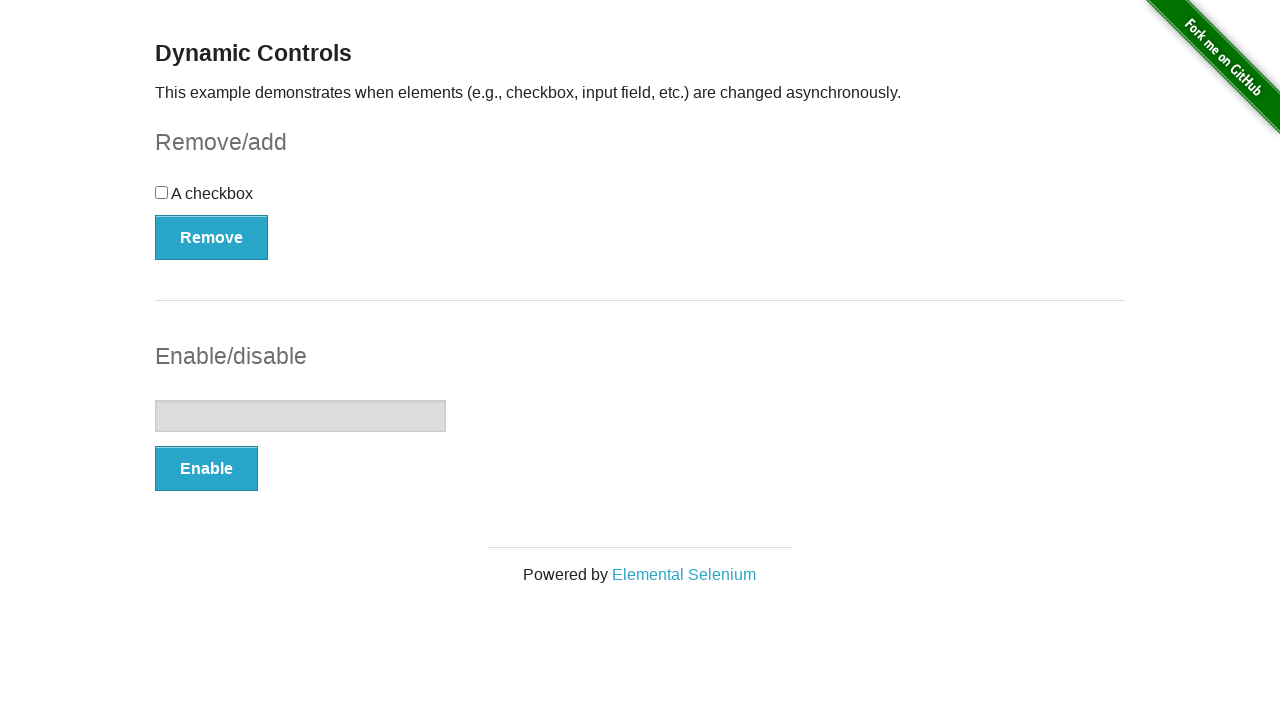

Clicked Remove button at (212, 237) on xpath=//button[text()='Remove']
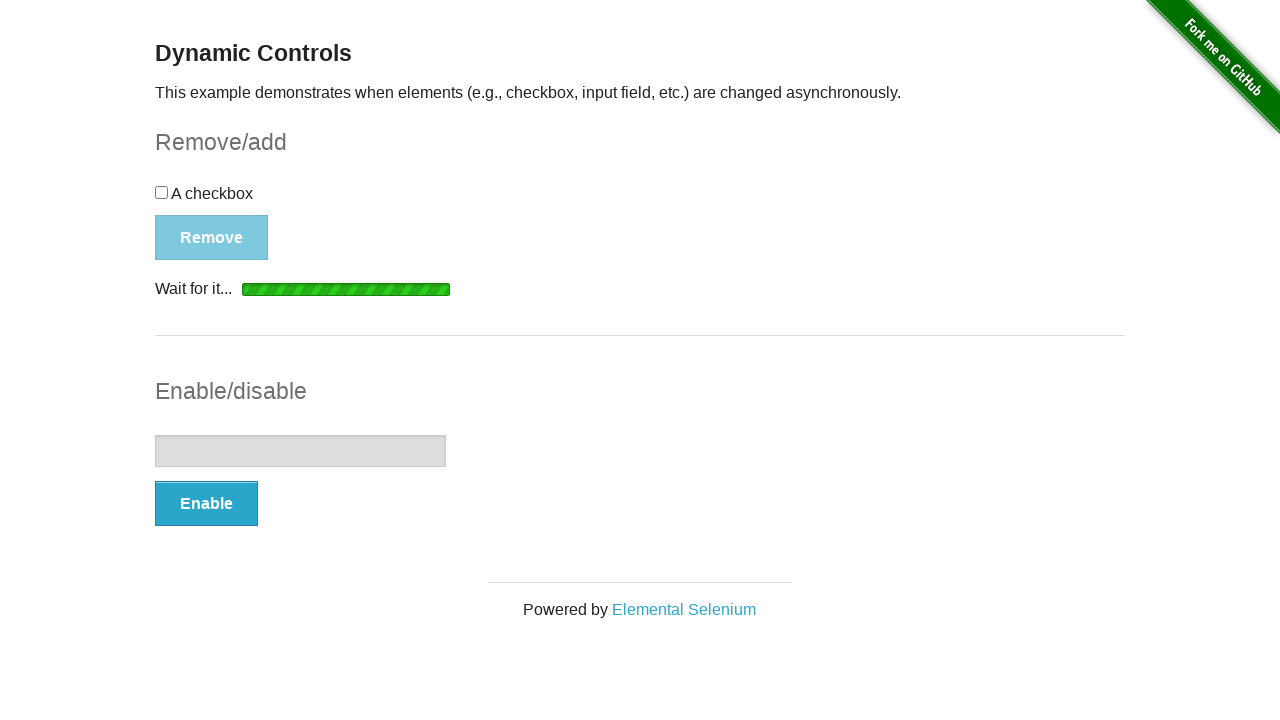

Waited for and found the 'It's gone!' message
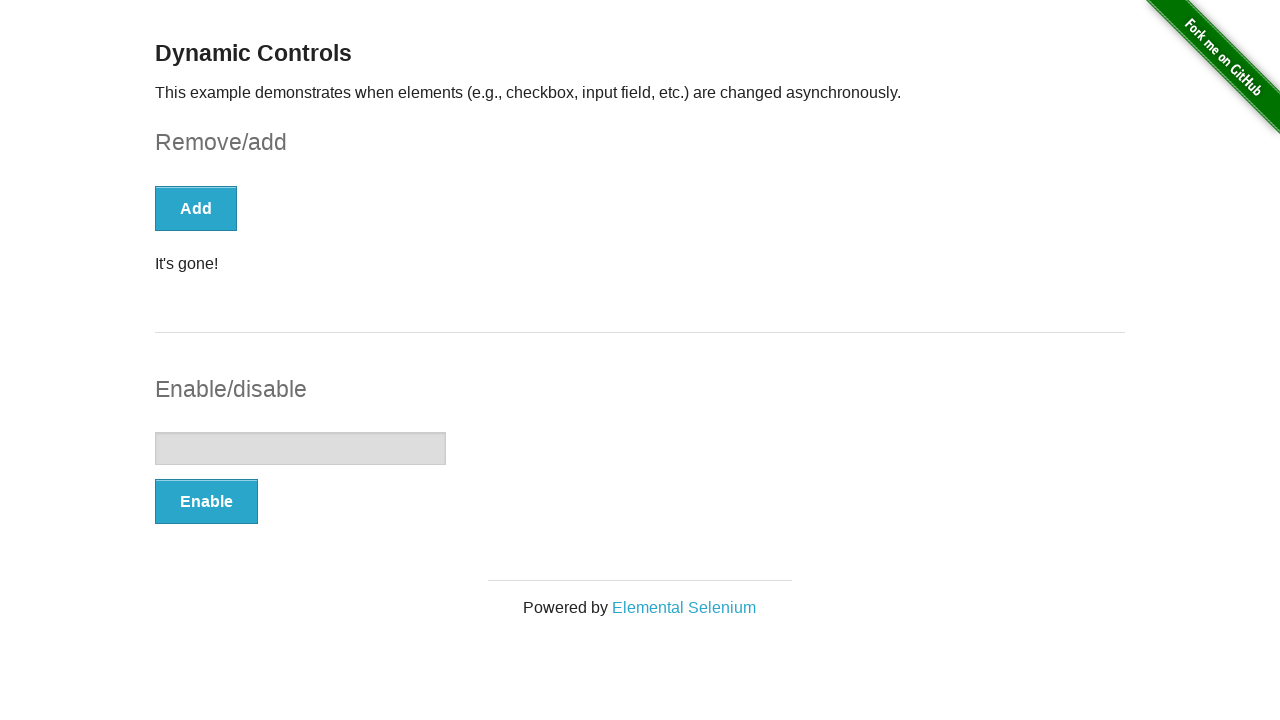

Asserted that the 'It's gone!' message is visible
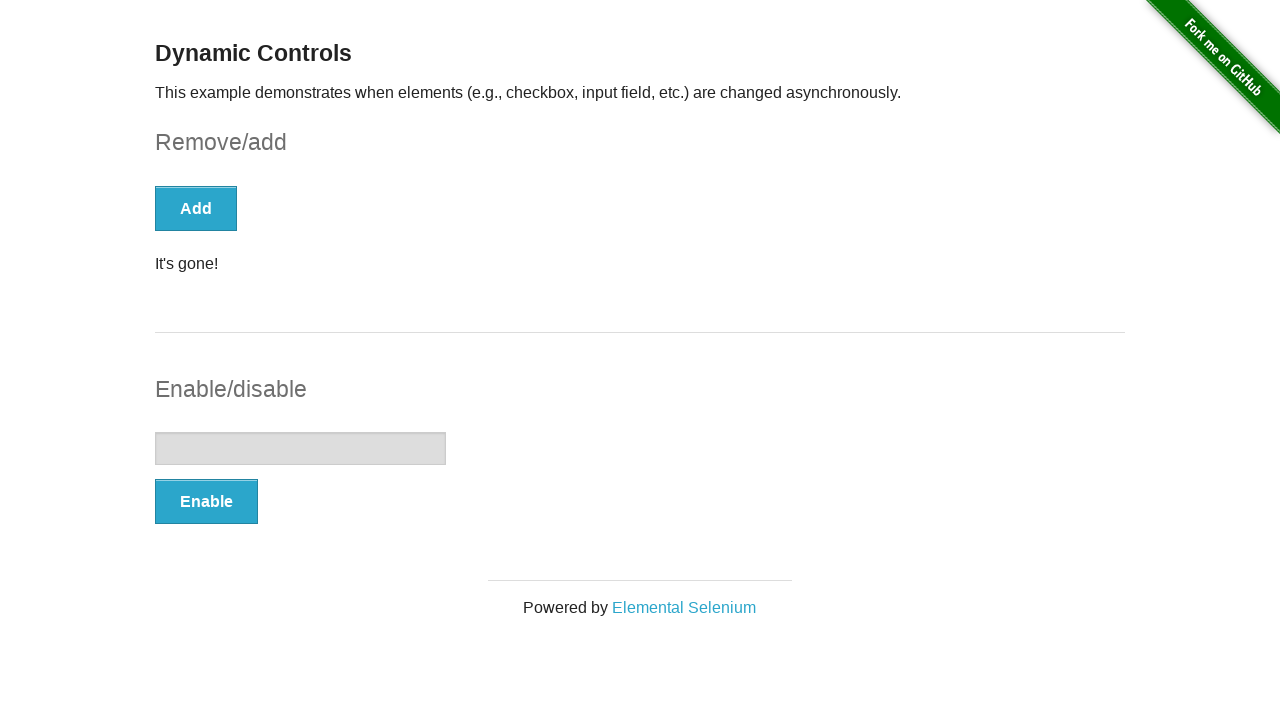

Clicked Add button at (196, 208) on xpath=//button[text()='Add']
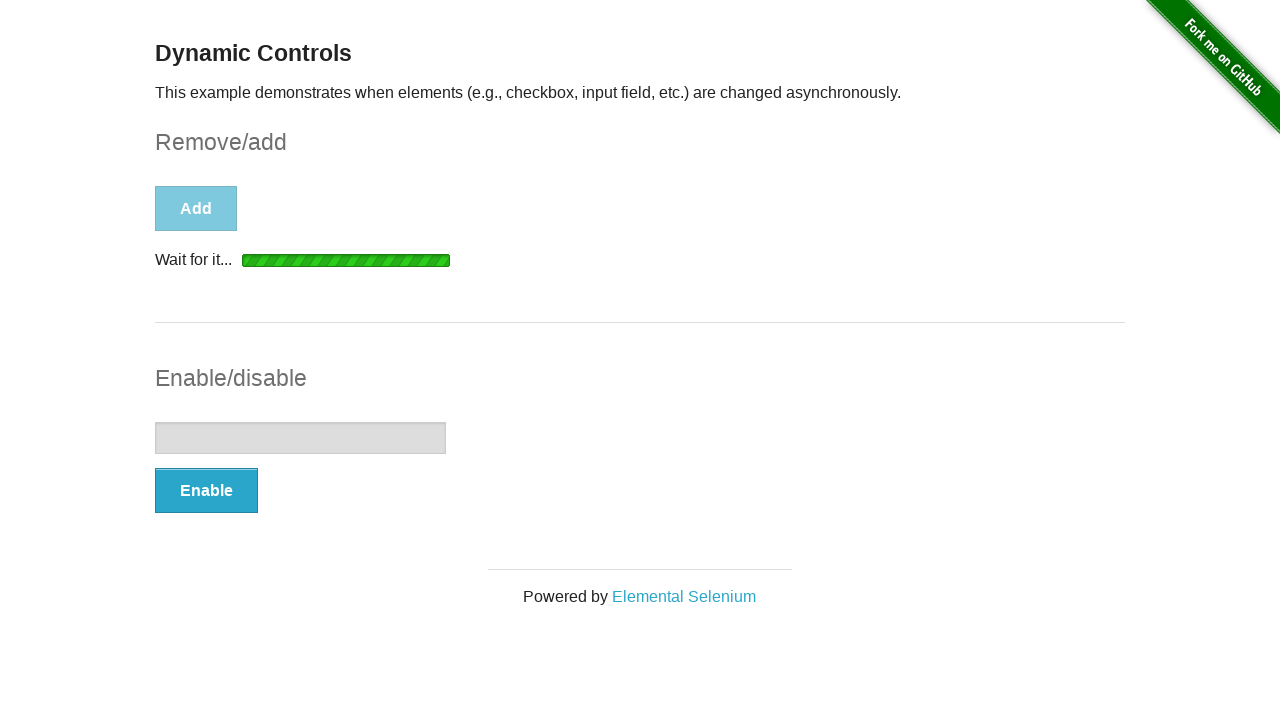

Waited for and found the 'It's back' message
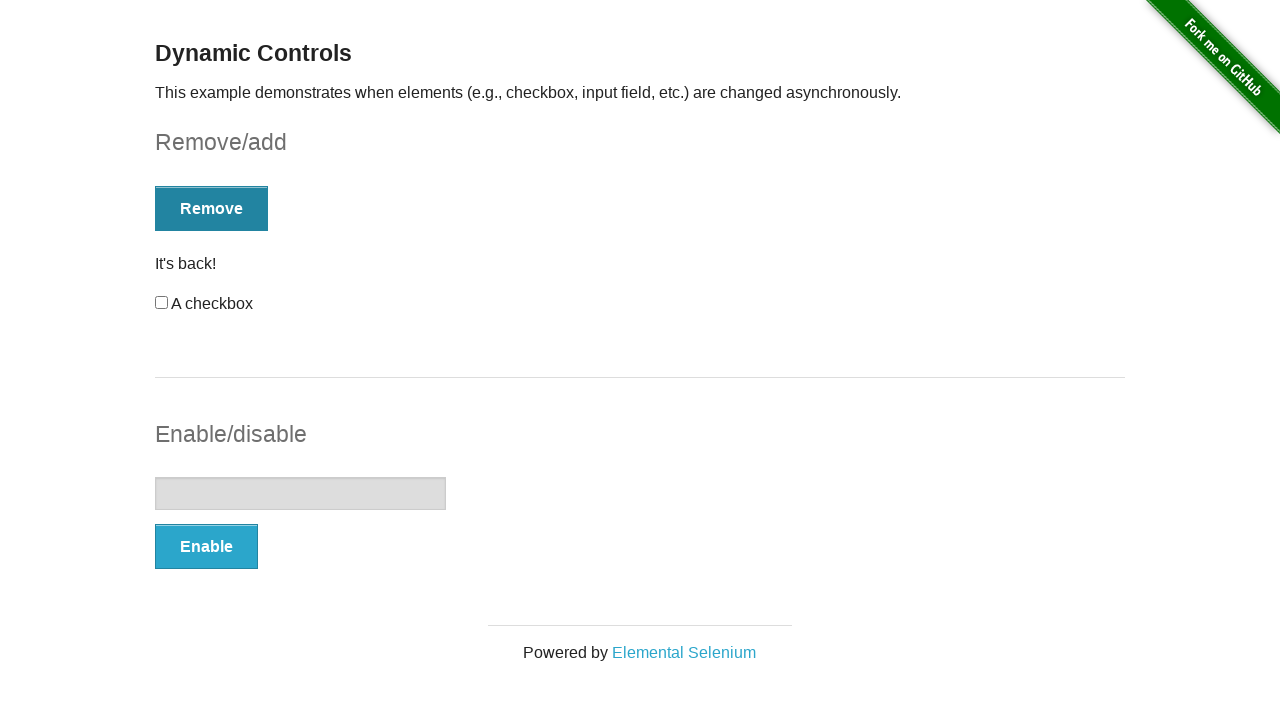

Asserted that the 'It's back' message is visible
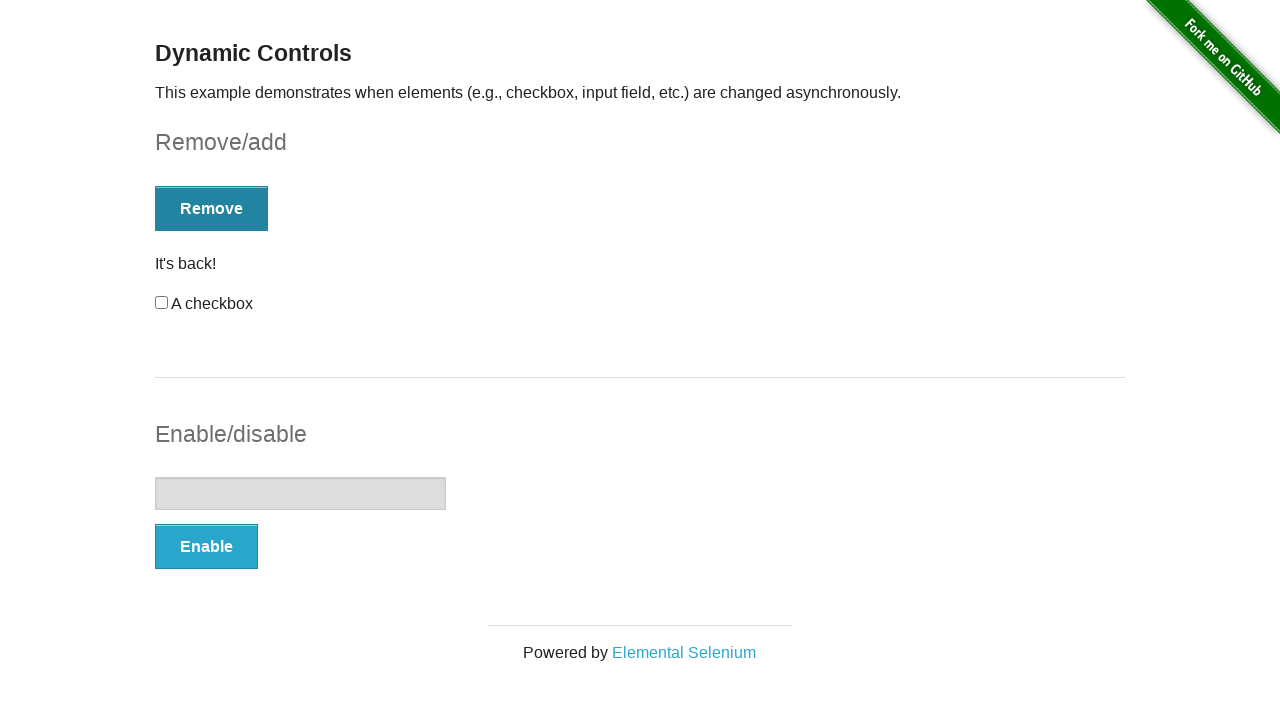

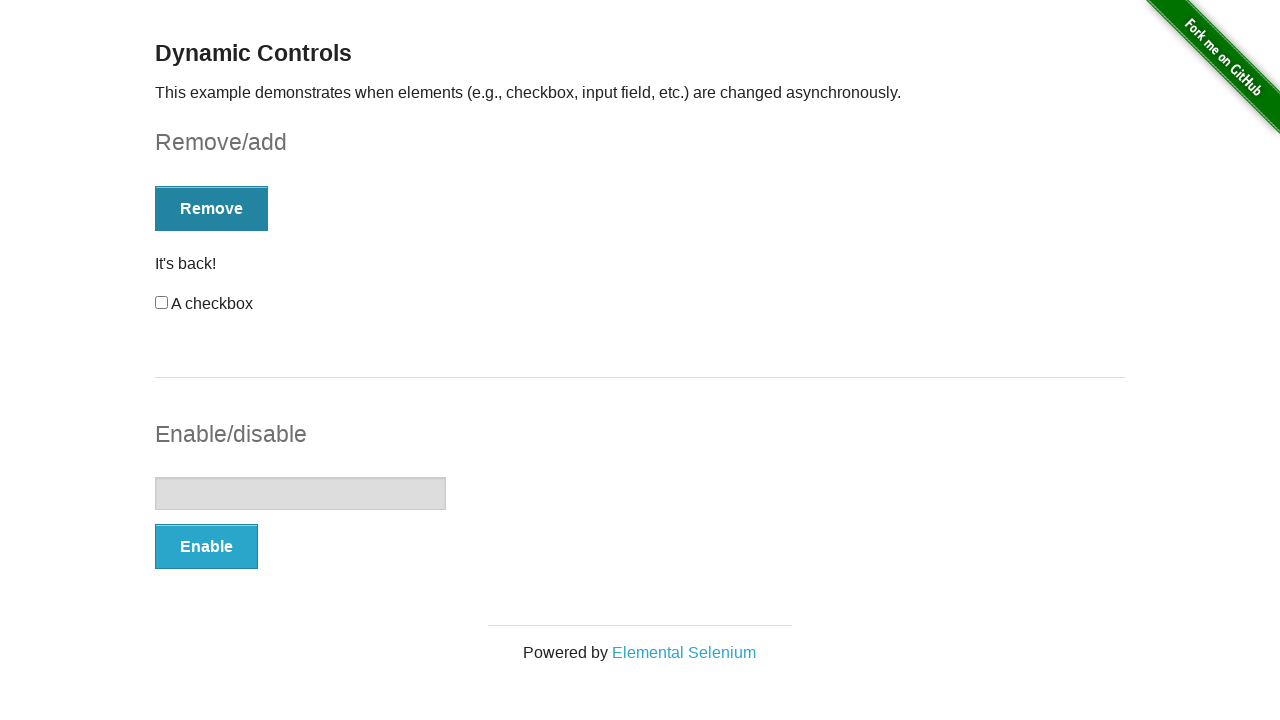